Tests dynamic content changes by refreshing page and clicking the static content link

Starting URL: https://the-internet.herokuapp.com/dynamic_content

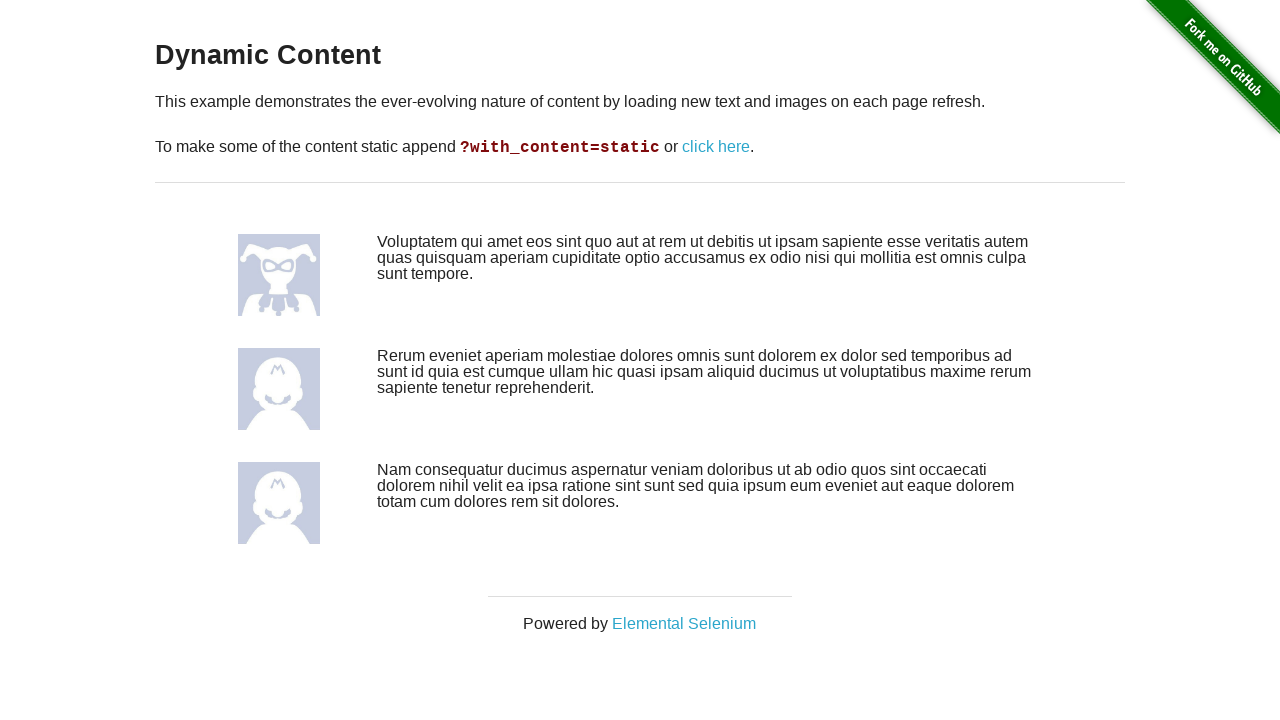

Reloaded page to trigger dynamic content change
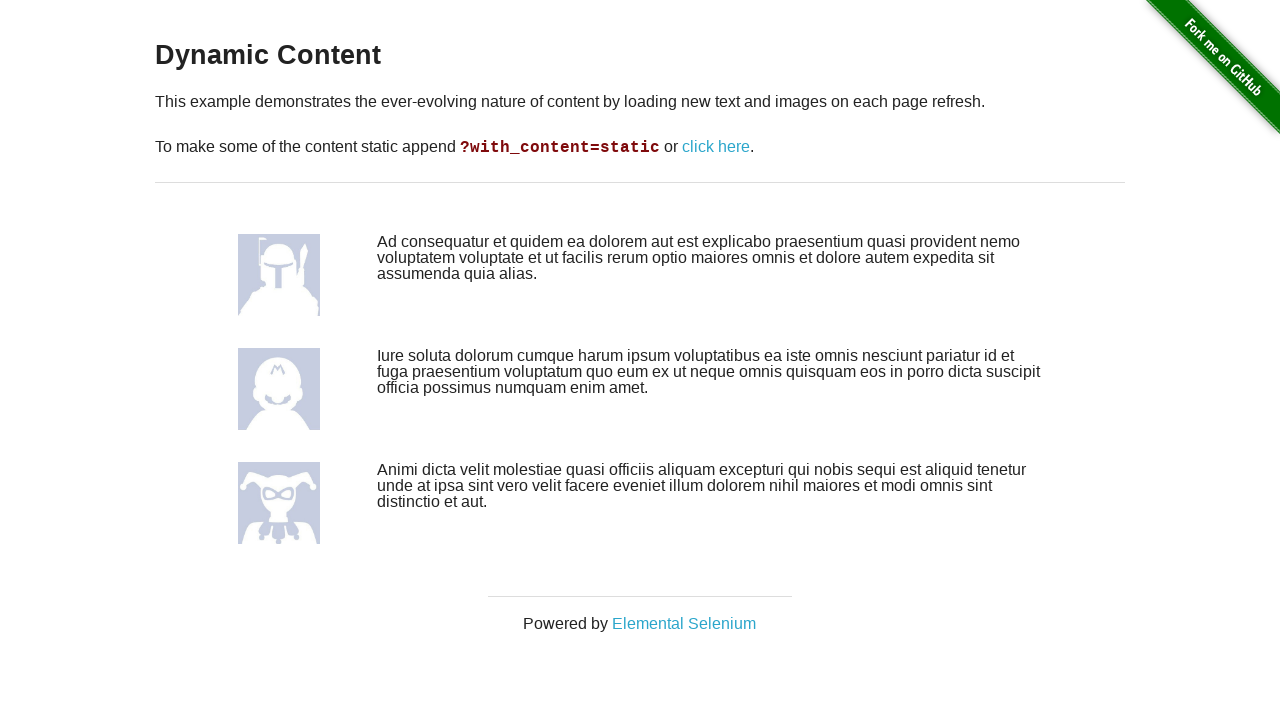

Clicked 'click here' link to access static content at (716, 147) on a:has-text('click here')
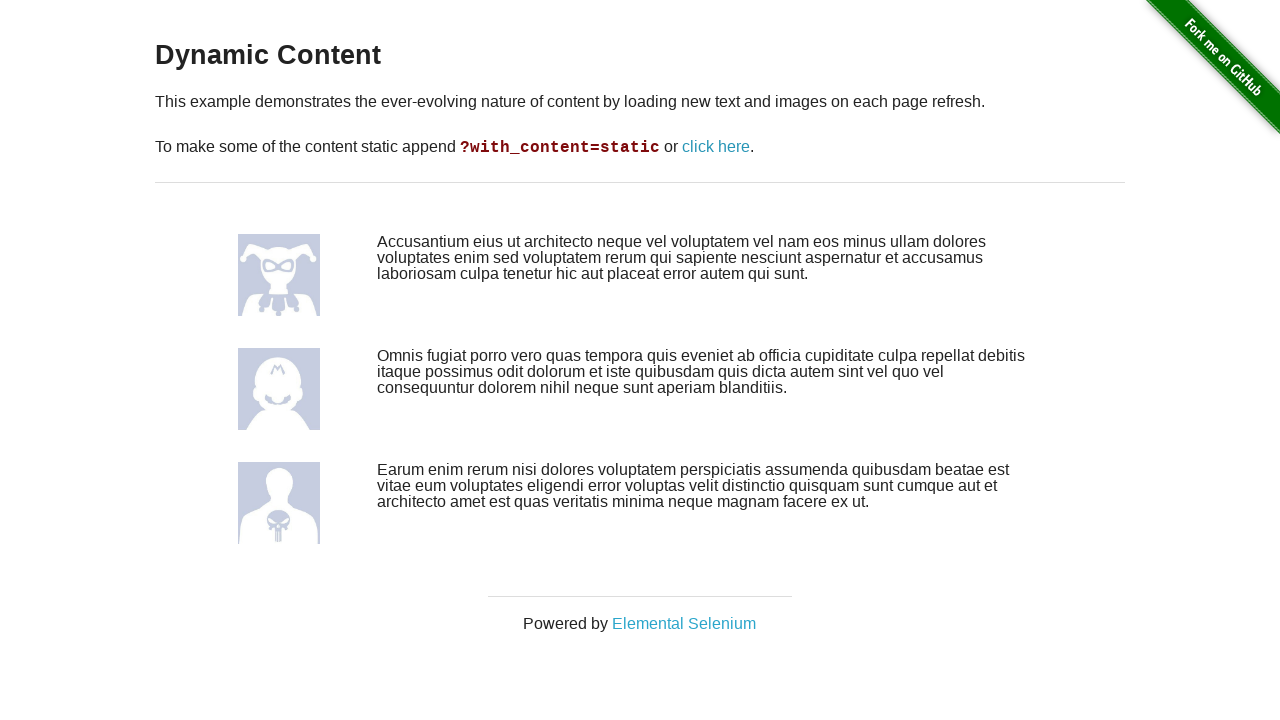

Reloaded page again to verify static content persistence
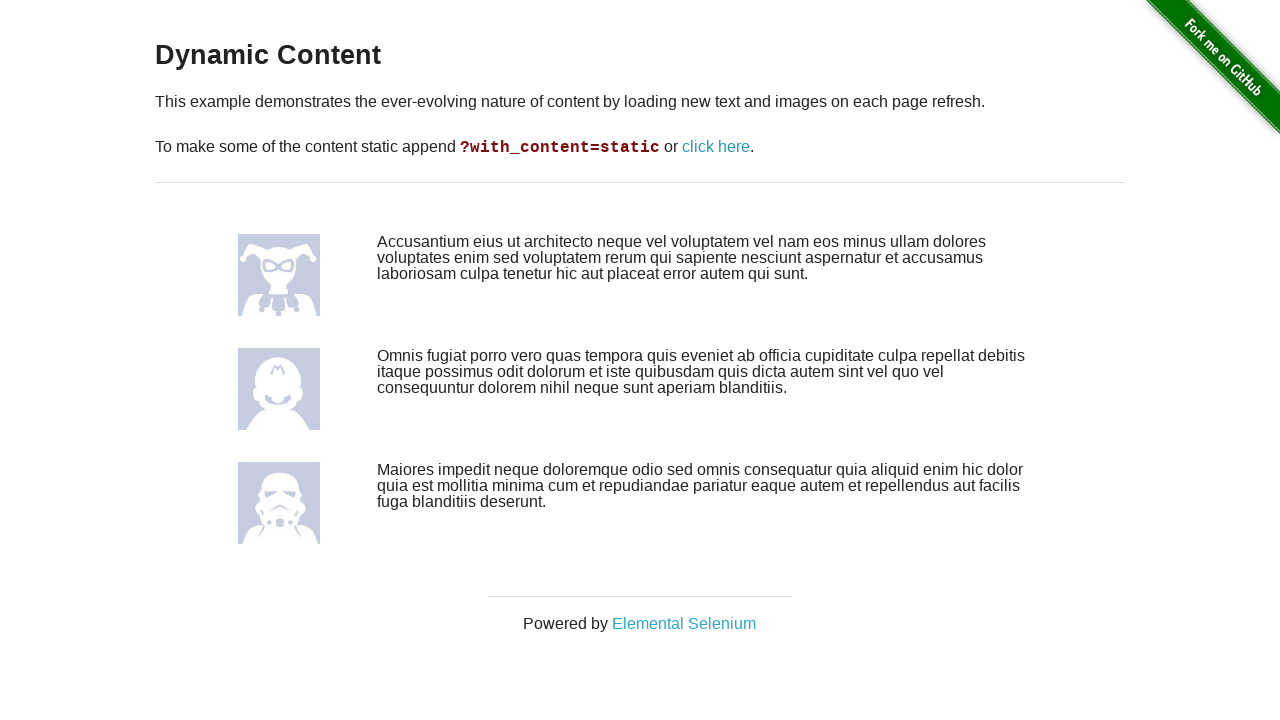

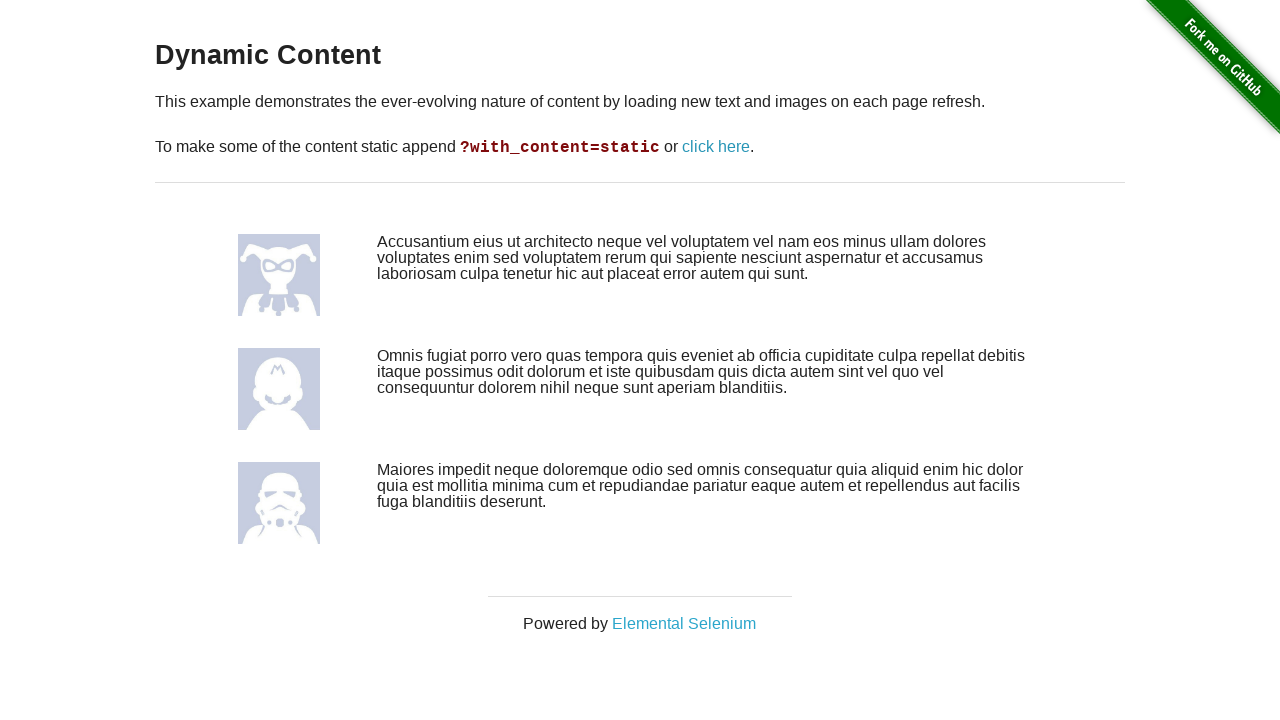